Tests form validation by submitting the patient form with only age filled (no name) and verifying an error message appears

Starting URL: https://odontologic-system.vercel.app/add

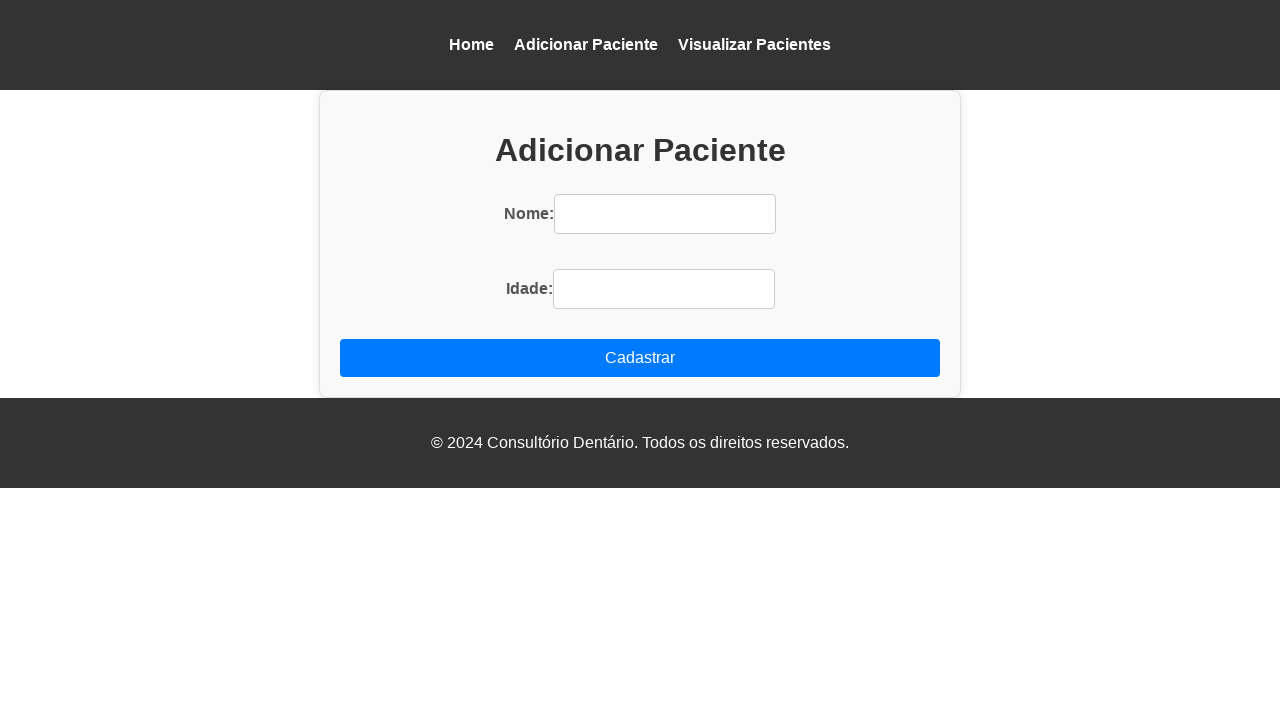

Filled age field with '28', leaving name field empty on xpath=(//div[@class='add-resource']//input)[2]
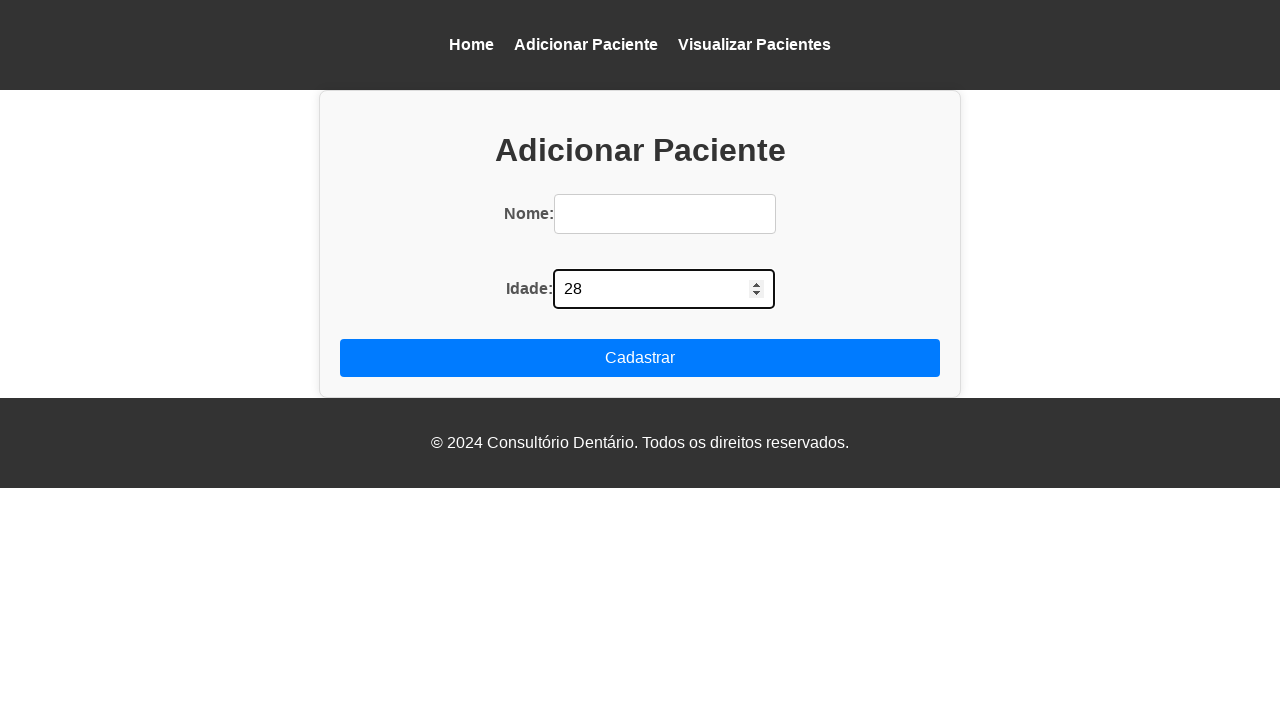

Clicked submit button to submit form without name at (640, 358) on xpath=//button[@type='submit']
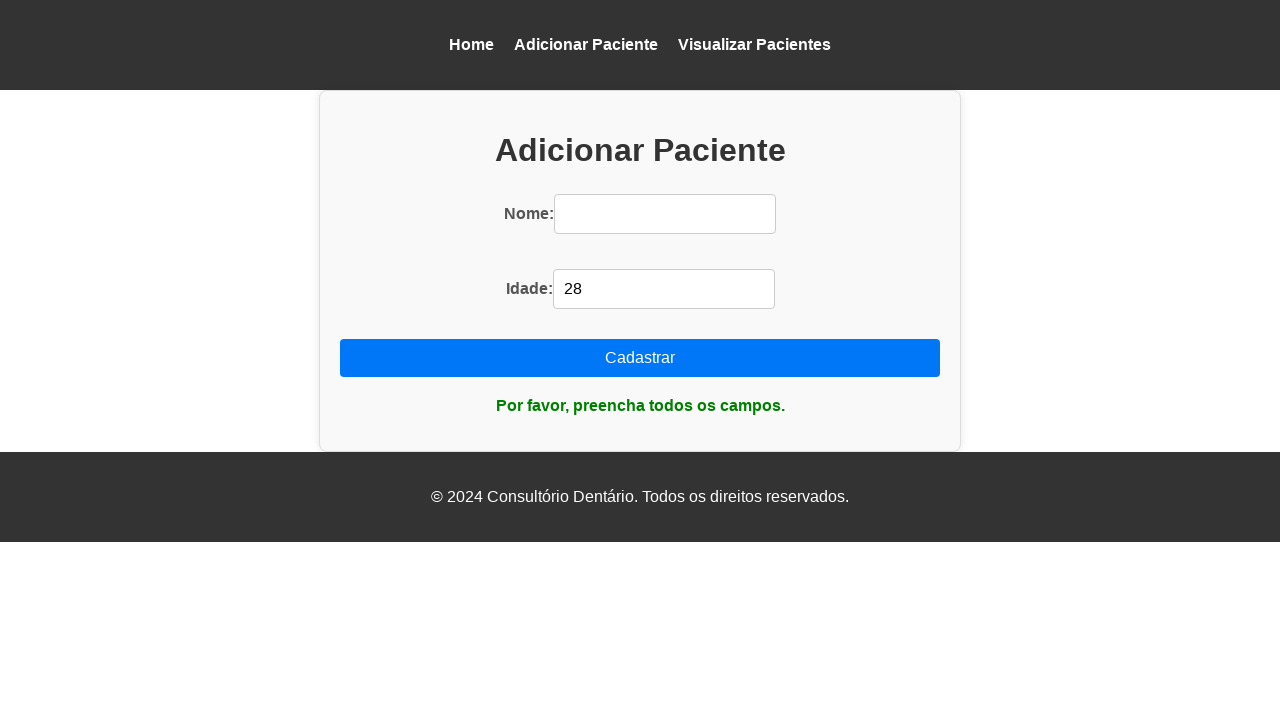

Verified error message 'Por favor, preencha todos os campos.' is displayed
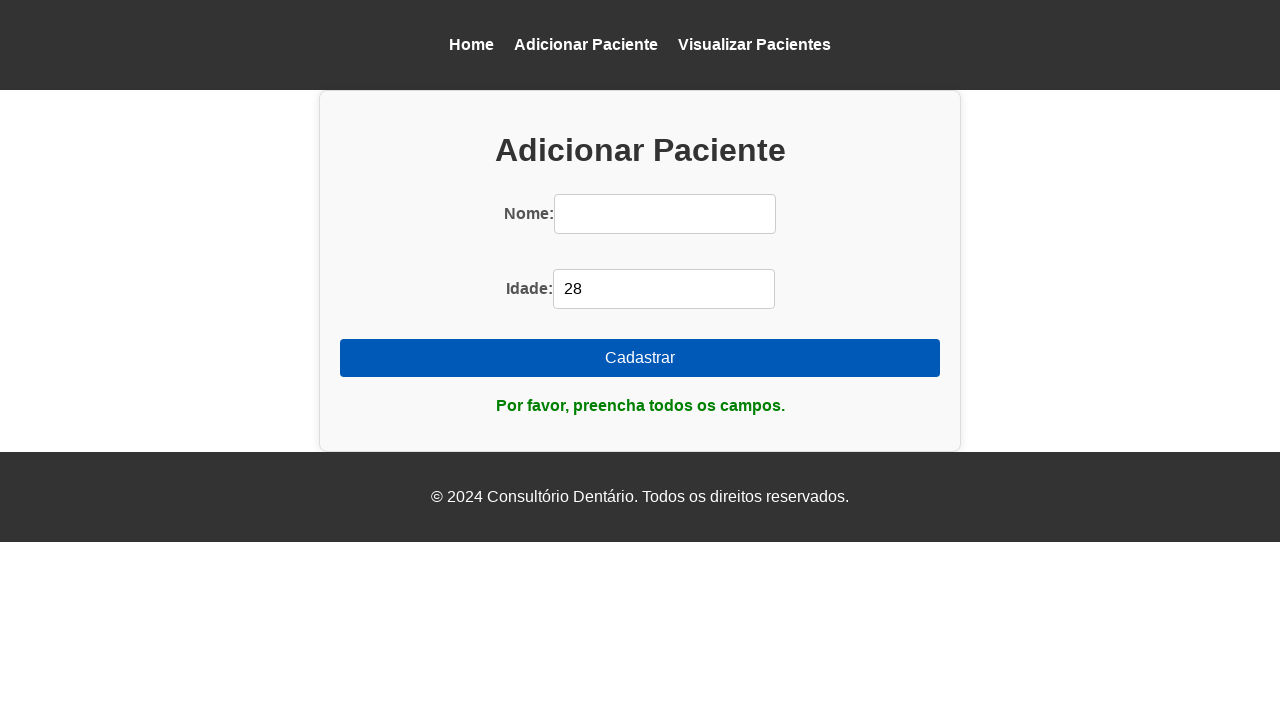

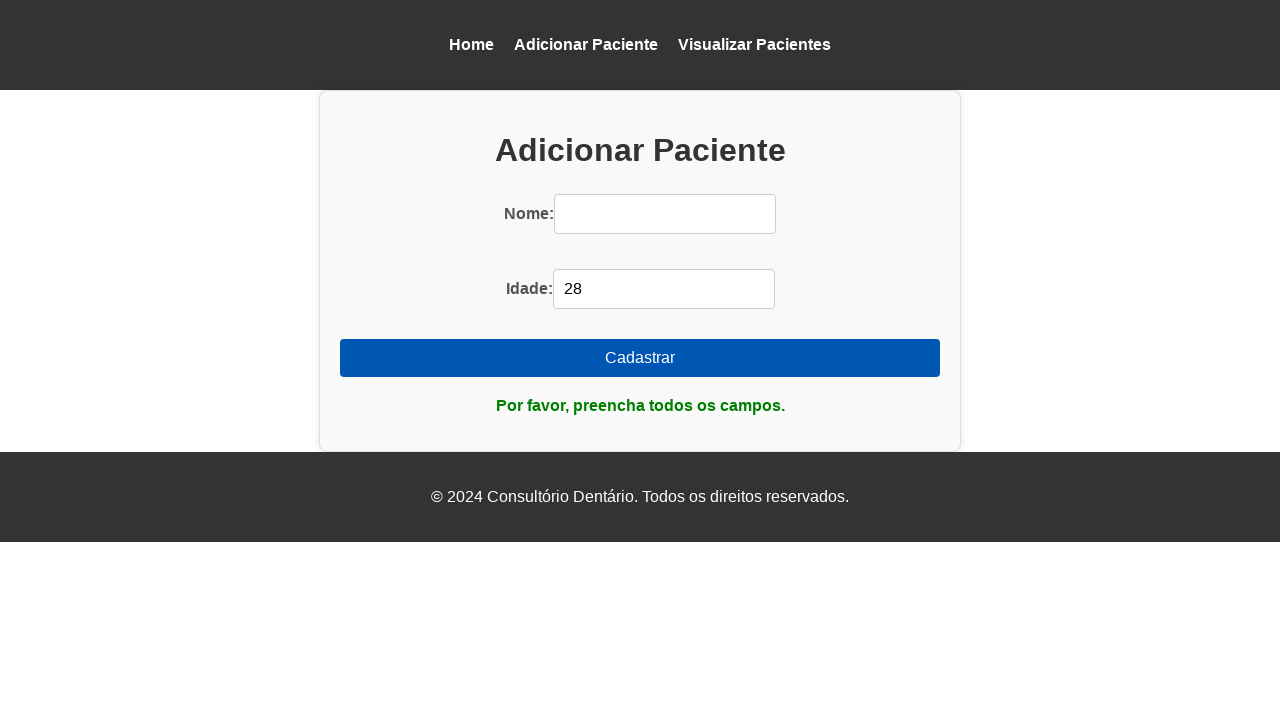